Performs drag and drop using click and hold mouse actions

Starting URL: https://crossbrowsertesting.github.io/drag-and-drop

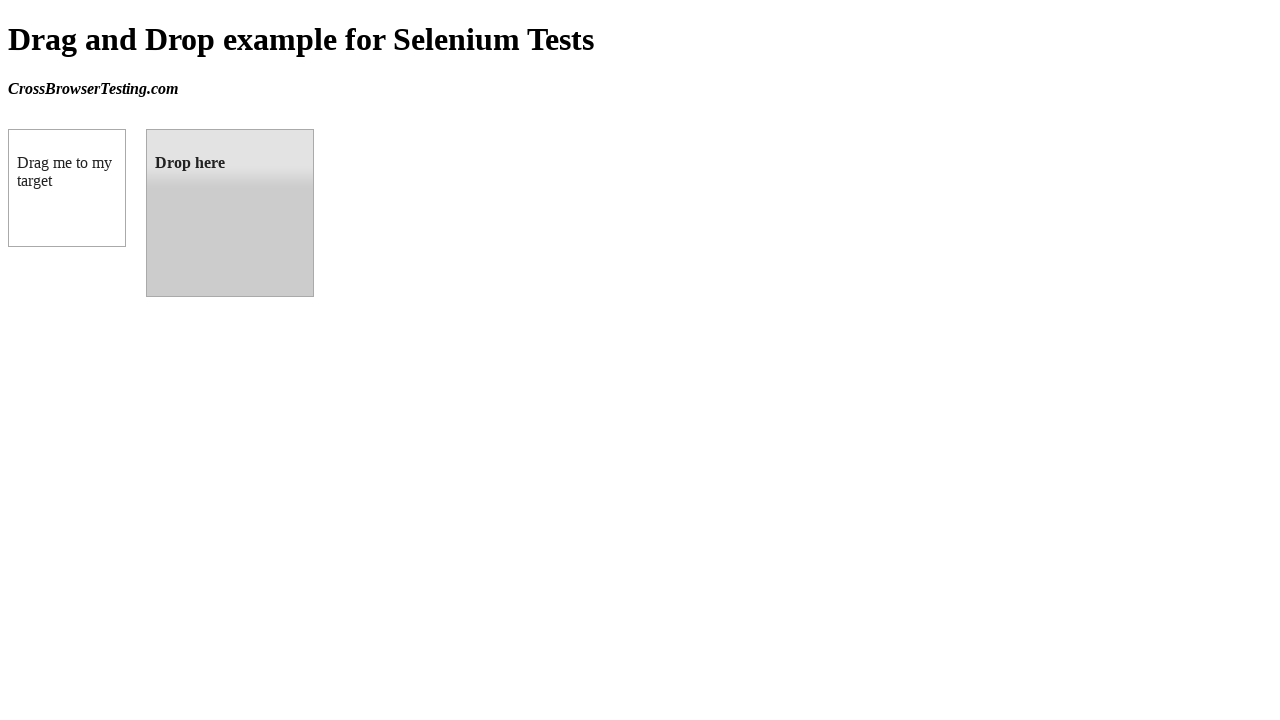

Waited for draggable element to load
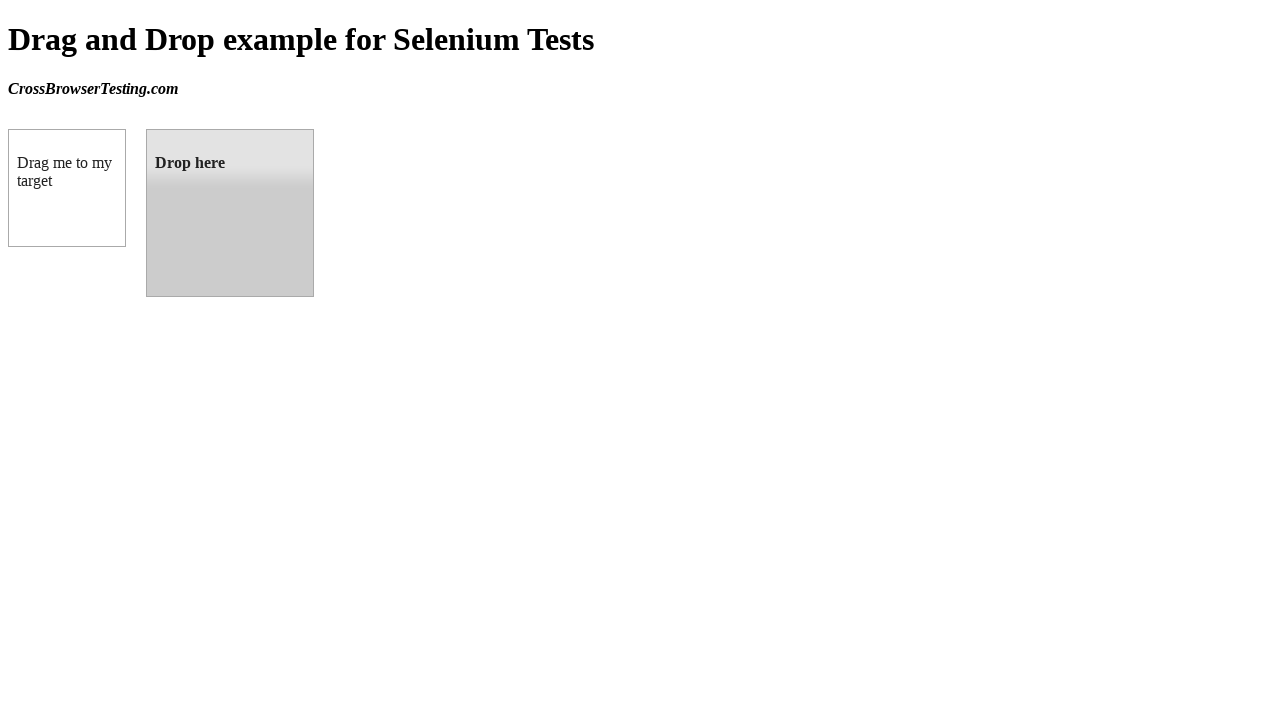

Dragged draggable element to droppable zone using click and hold at (230, 213)
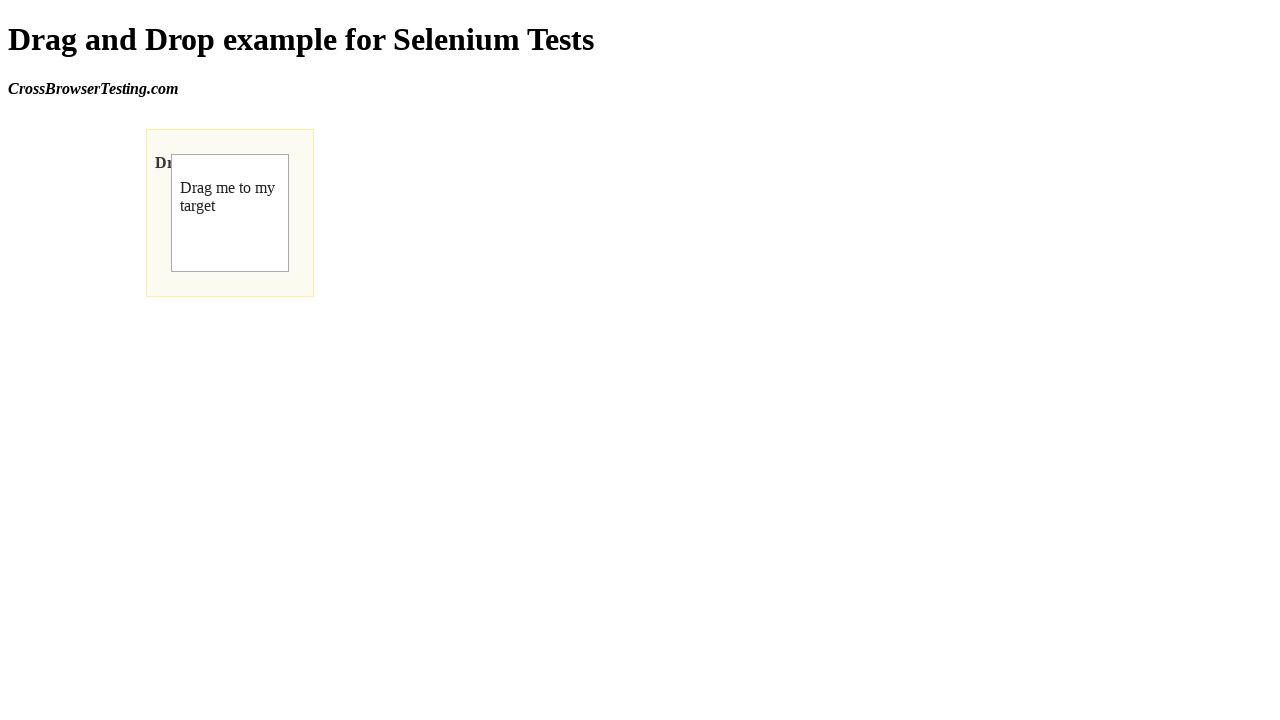

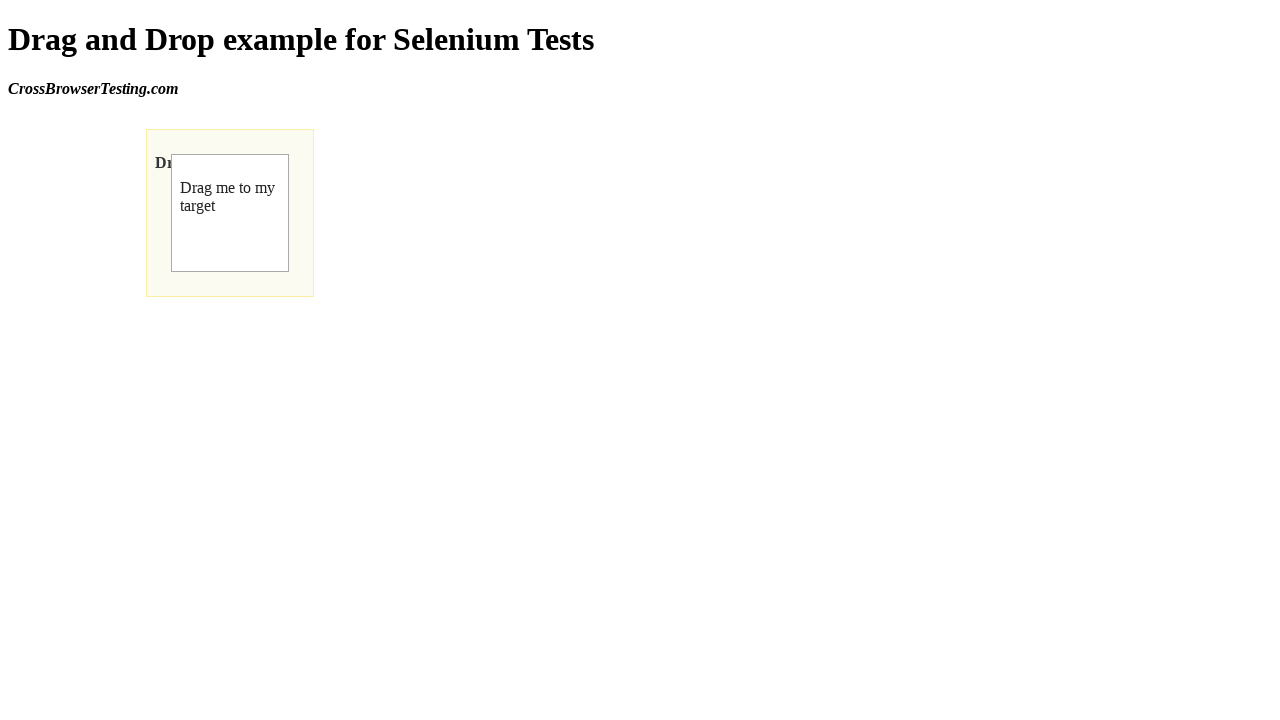